Tests displaying all items after applying other filters

Starting URL: https://demo.playwright.dev/todomvc

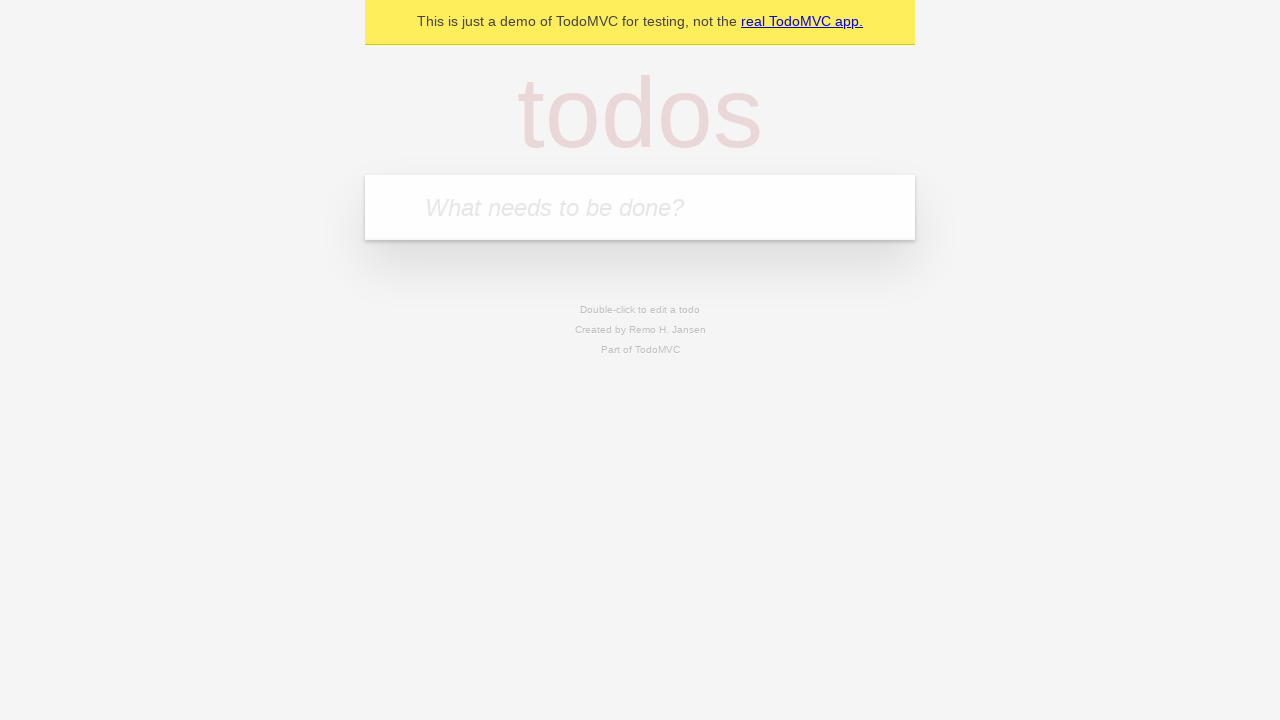

Filled todo input with 'buy some cheese' on internal:attr=[placeholder="What needs to be done?"i]
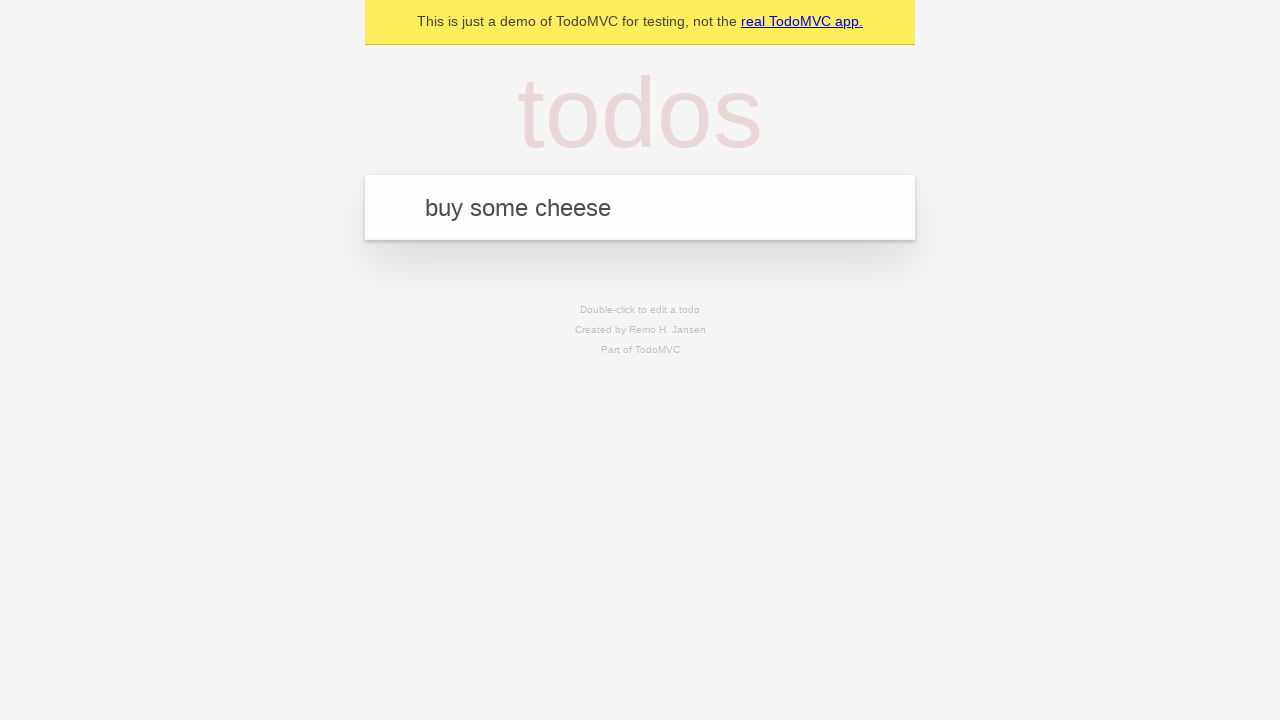

Pressed Enter to add first todo item on internal:attr=[placeholder="What needs to be done?"i]
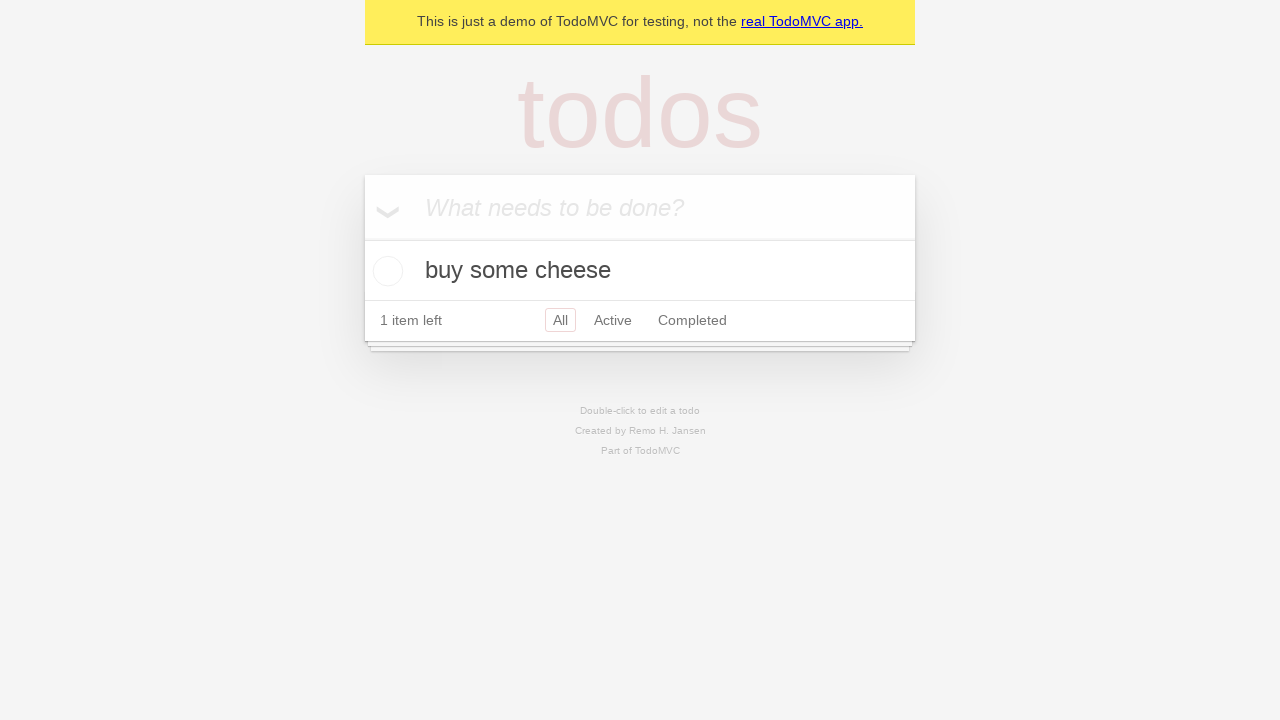

Filled todo input with 'feed the cat' on internal:attr=[placeholder="What needs to be done?"i]
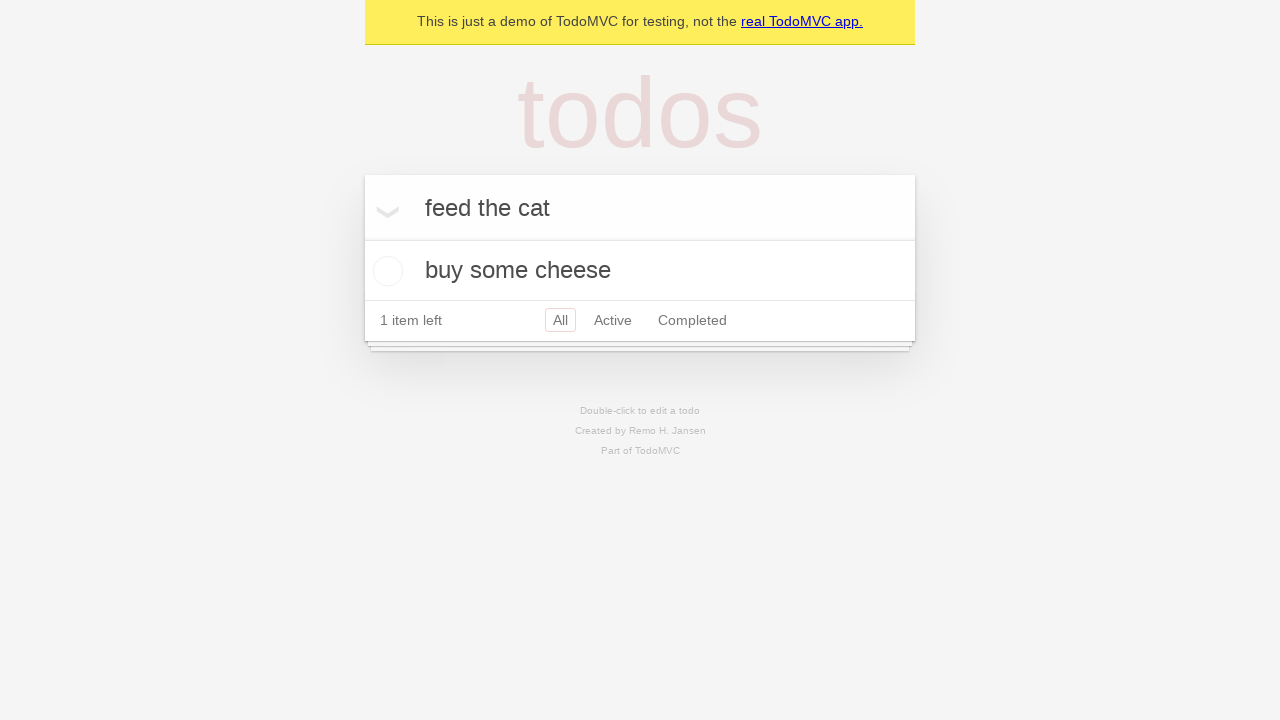

Pressed Enter to add second todo item on internal:attr=[placeholder="What needs to be done?"i]
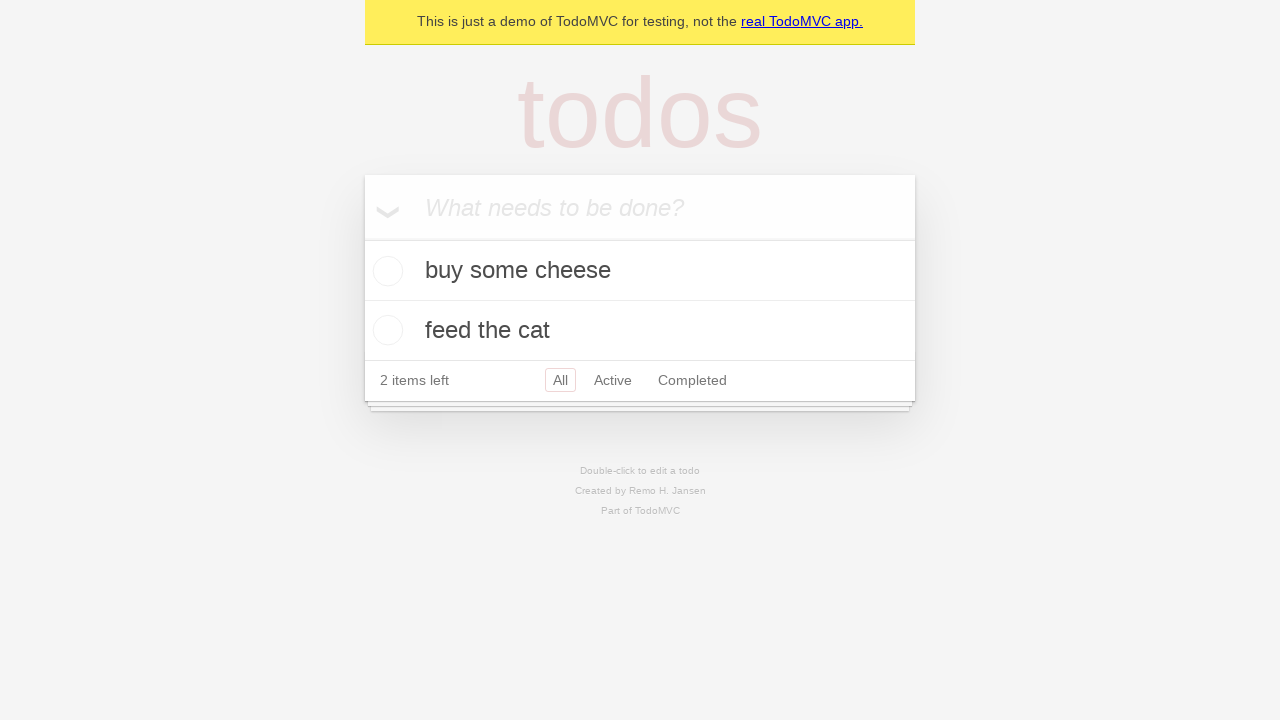

Filled todo input with 'book a doctors appointment' on internal:attr=[placeholder="What needs to be done?"i]
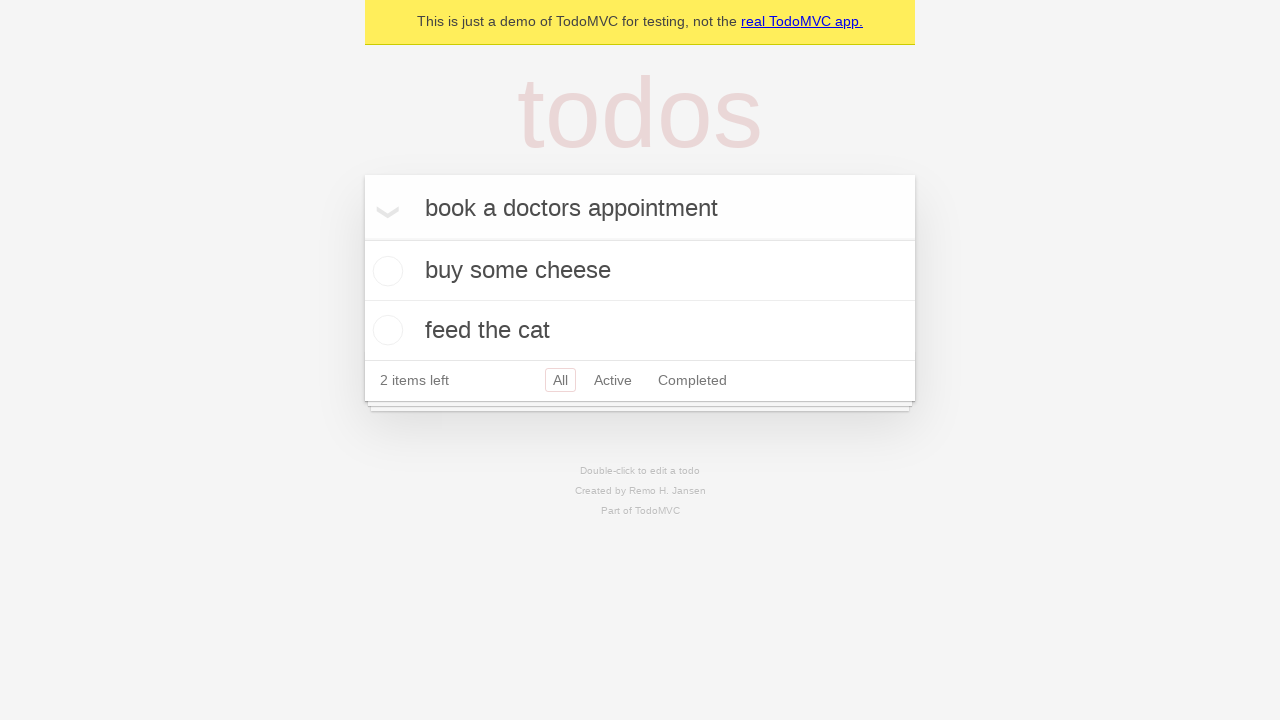

Pressed Enter to add third todo item on internal:attr=[placeholder="What needs to be done?"i]
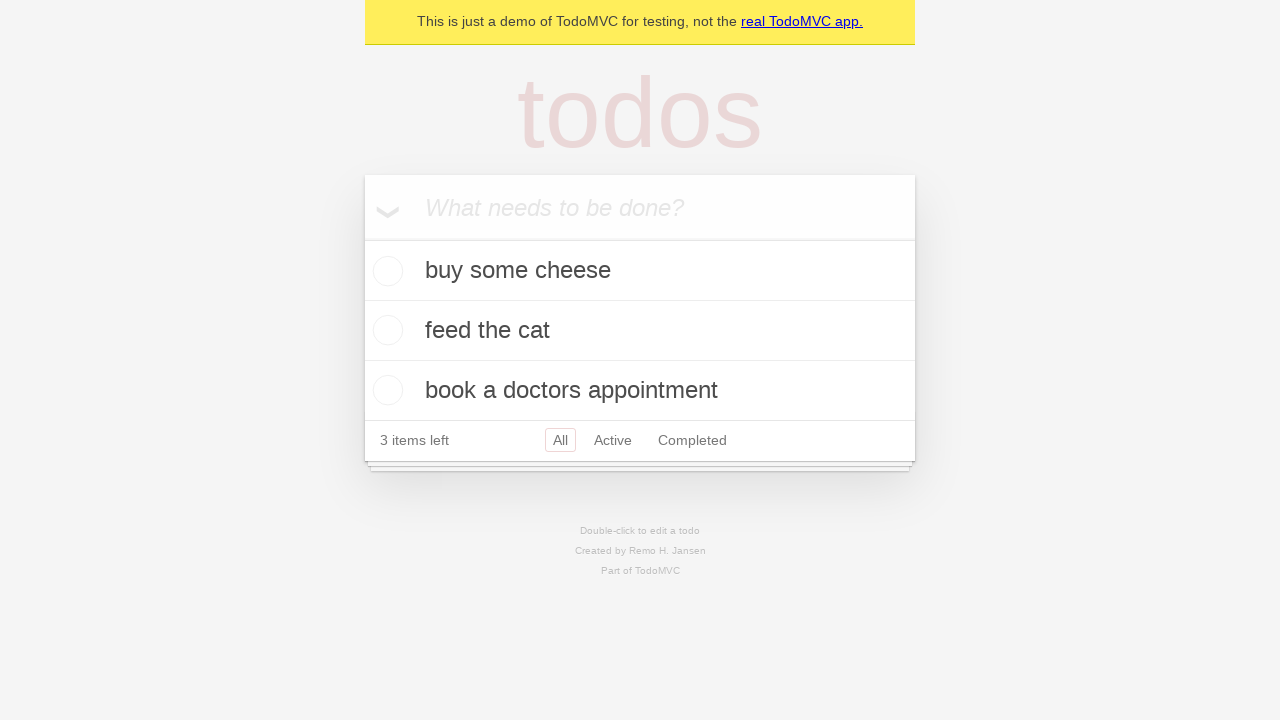

Checked the second todo item (feed the cat) at (385, 330) on internal:testid=[data-testid="todo-item"s] >> nth=1 >> internal:role=checkbox
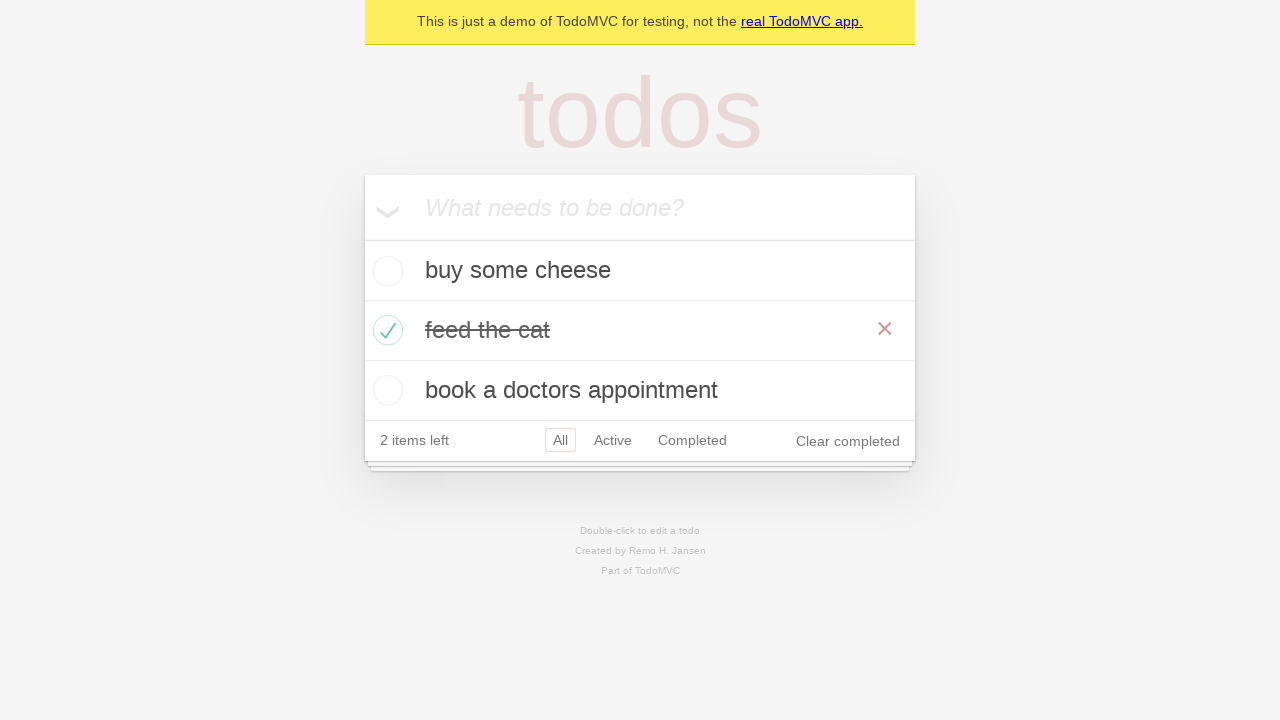

Clicked Active filter to show only active items at (613, 440) on internal:role=link[name="Active"i]
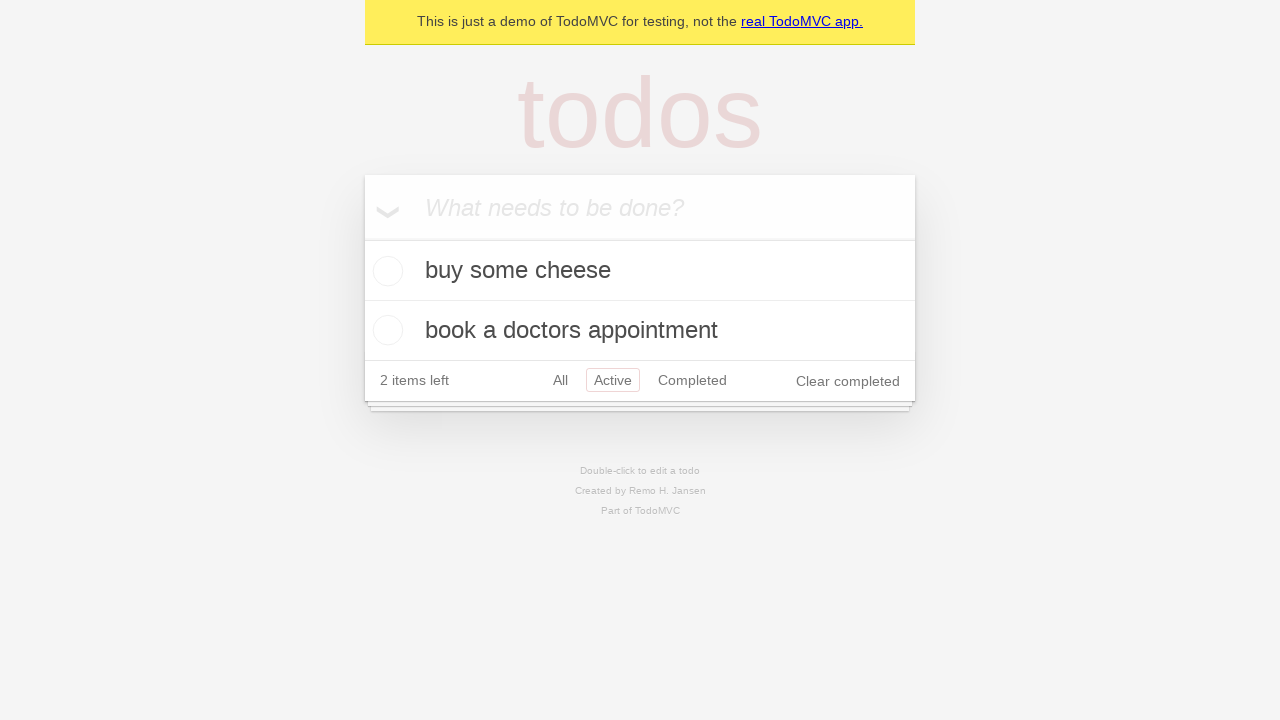

Clicked Completed filter to show only completed items at (692, 380) on internal:role=link[name="Completed"i]
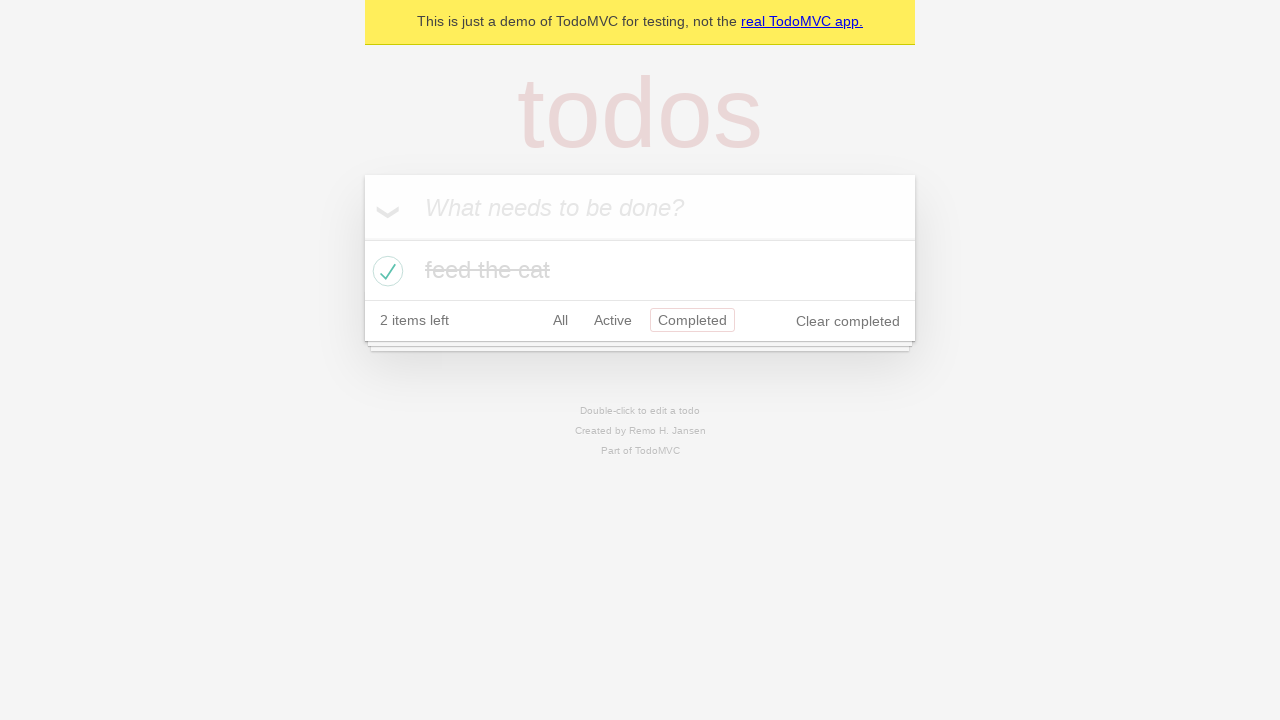

Clicked All filter to display all items at (560, 320) on internal:role=link[name="All"i]
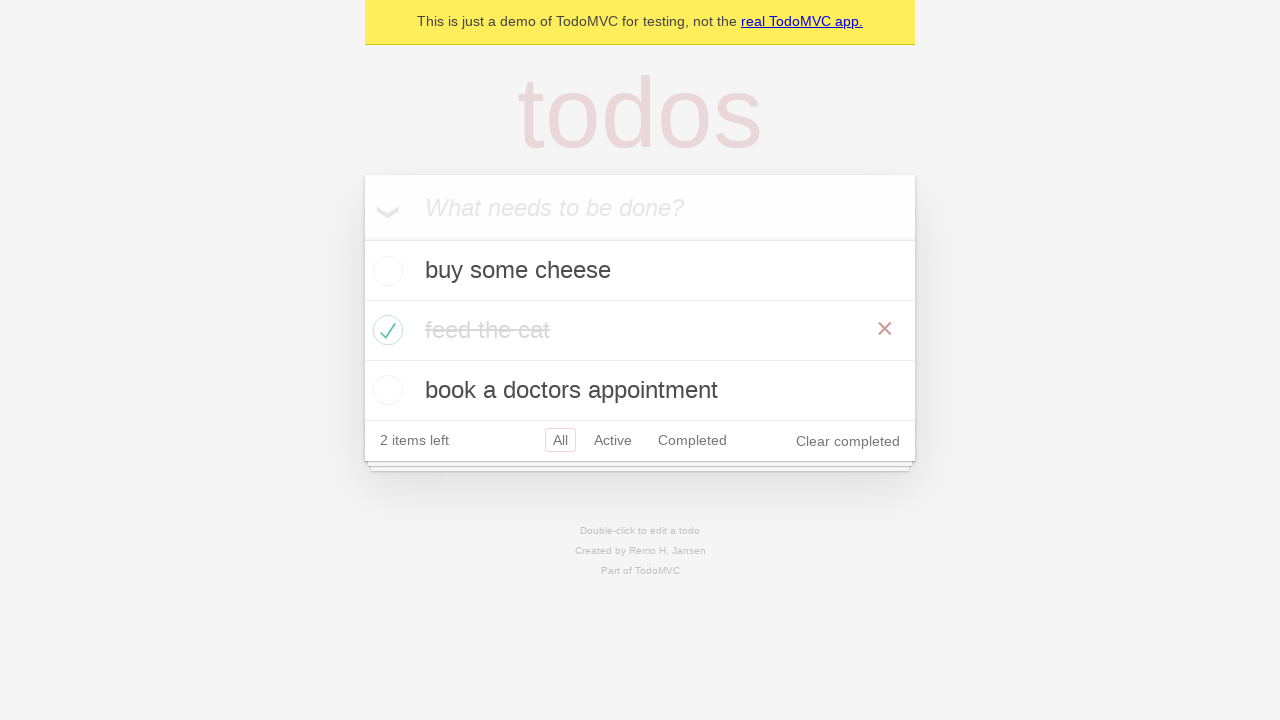

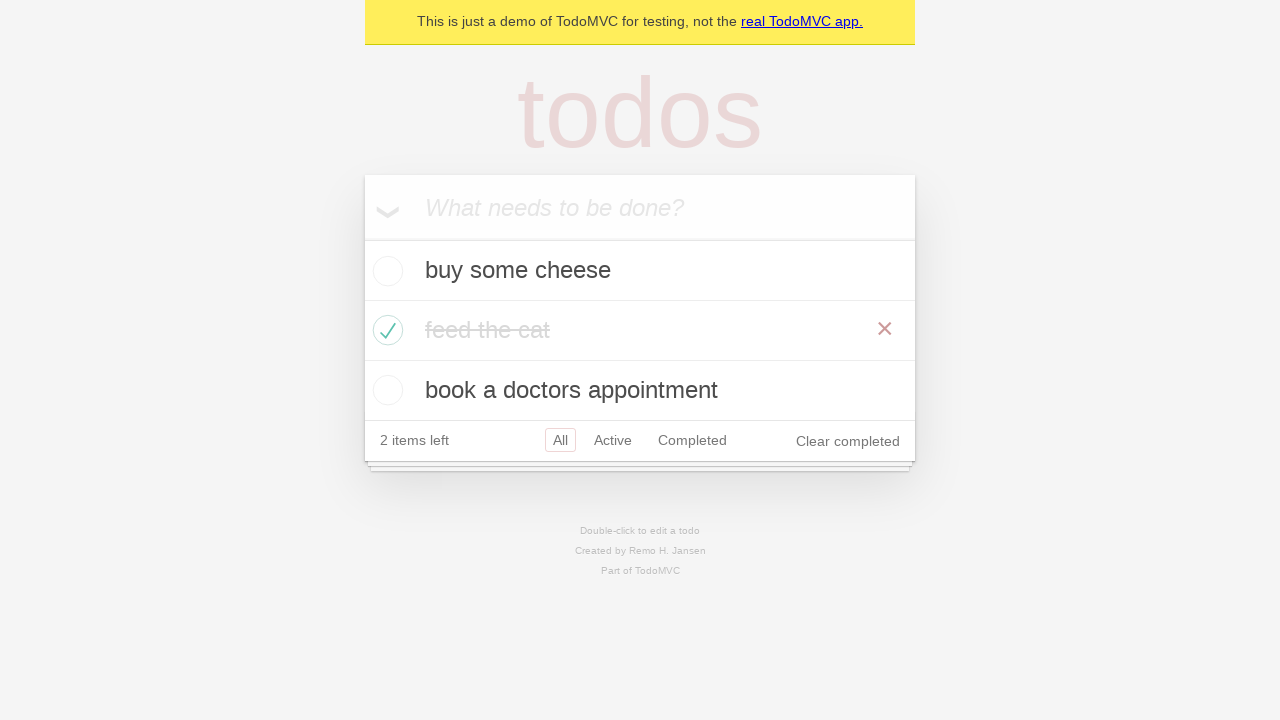